Tests calendar date picker functionality by selecting a specific date (October 30) from a date picker widget

Starting URL: https://www.hyrtutorials.com/p/calendar-practice.html

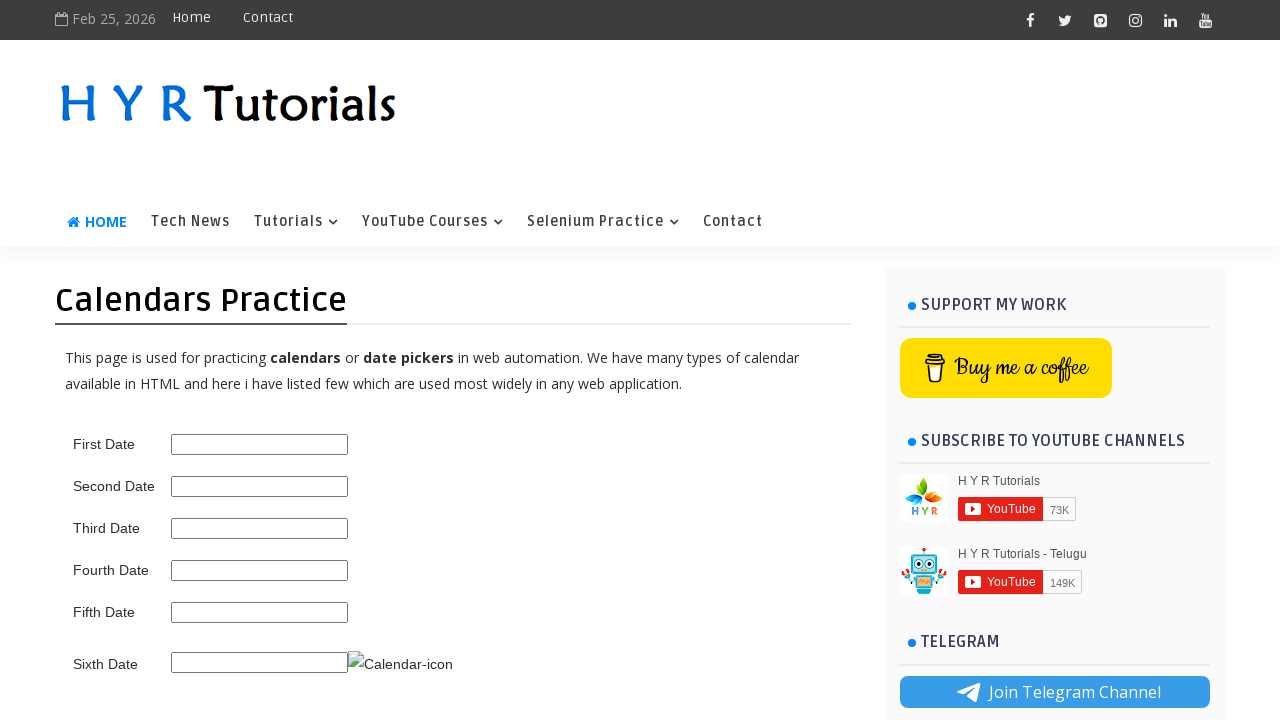

Scrolled down 300 pixels to make calendar visible
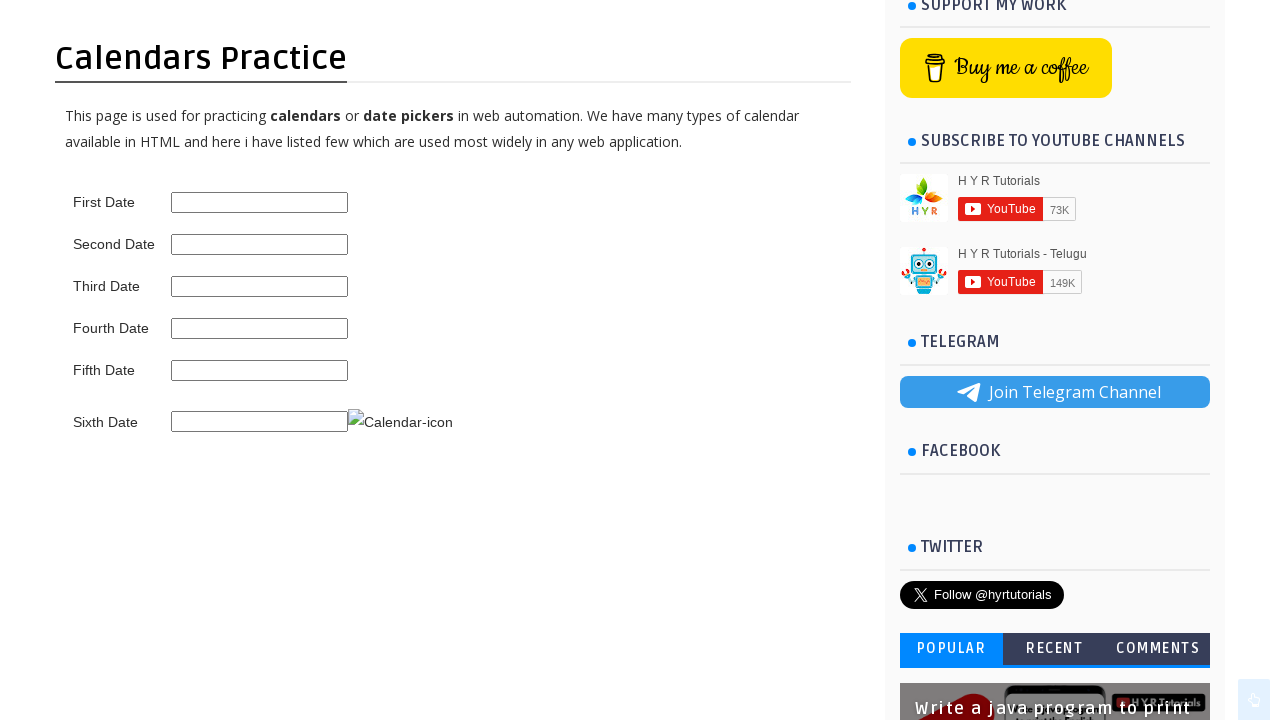

Clicked on first date picker input to open calendar at (260, 202) on #first_date_picker
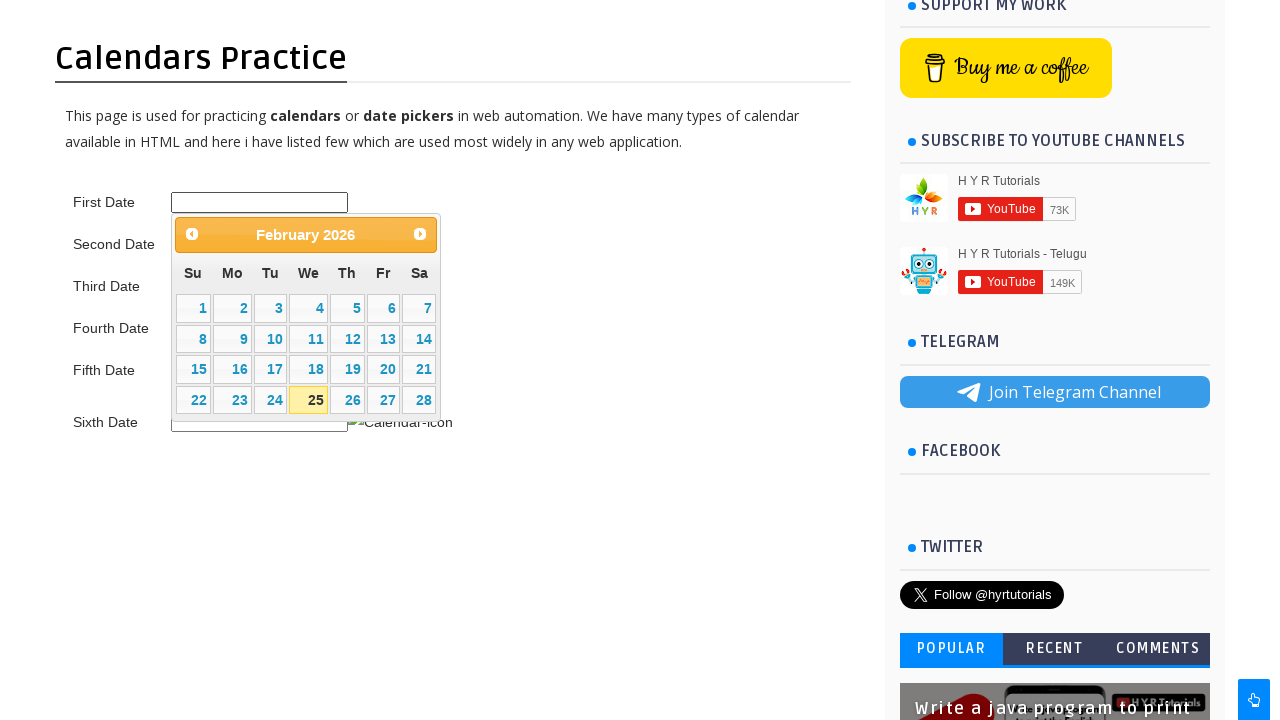

Clicked previous month button to navigate to October at (192, 234) on [class='ui-datepicker-header ui-widget-header ui-helper-clearfix ui-corner-all']
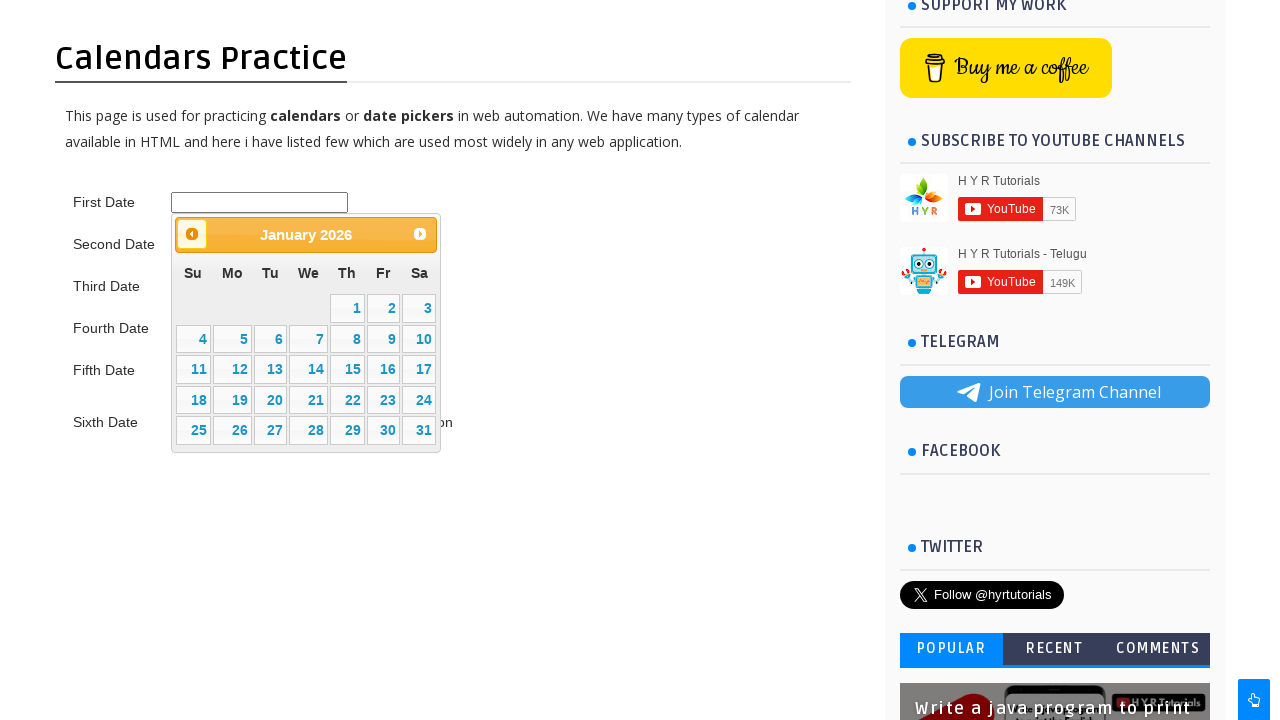

Clicked previous month button to navigate to October at (192, 234) on [class='ui-datepicker-header ui-widget-header ui-helper-clearfix ui-corner-all']
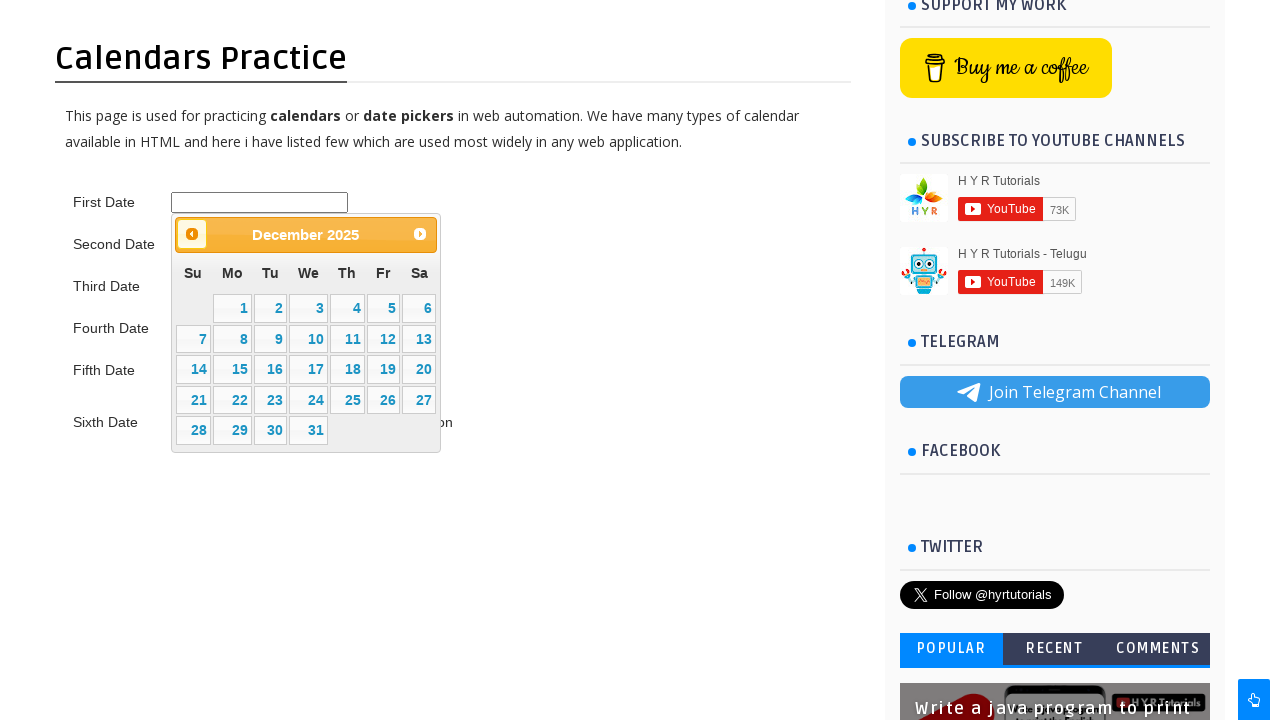

Clicked previous month button to navigate to October at (192, 234) on [class='ui-datepicker-header ui-widget-header ui-helper-clearfix ui-corner-all']
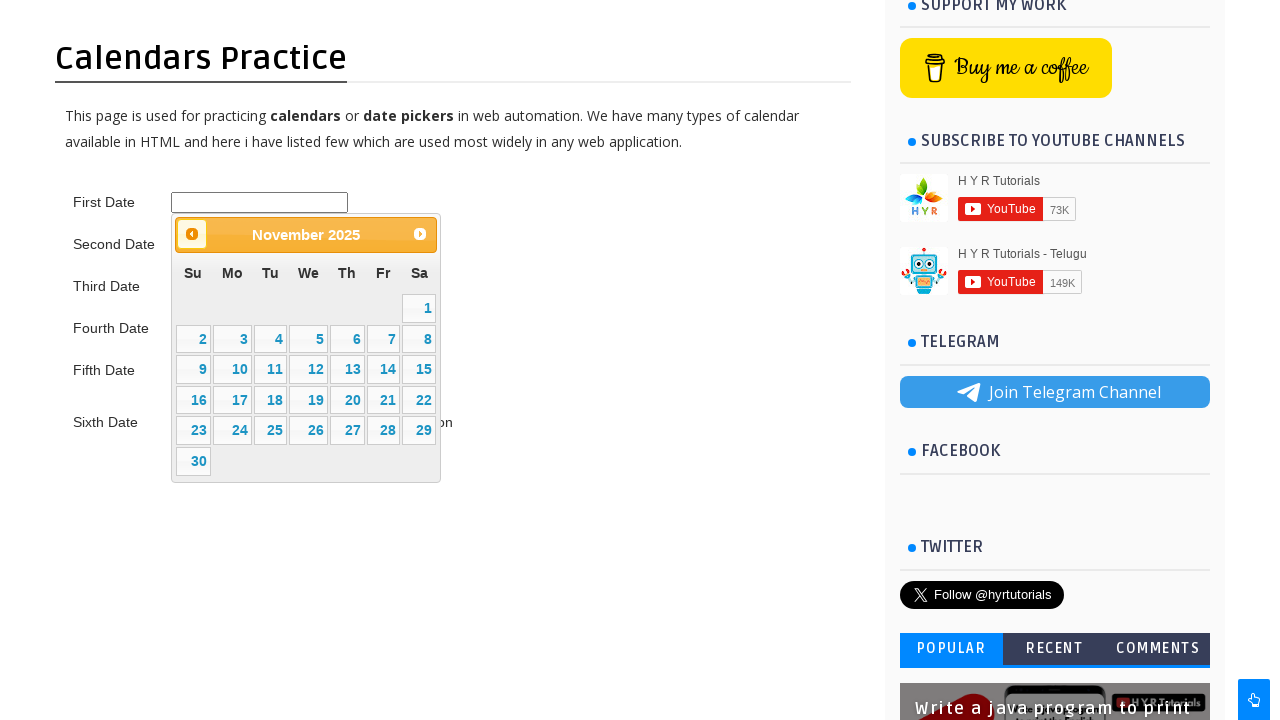

Clicked previous month button to navigate to October at (192, 234) on [class='ui-datepicker-header ui-widget-header ui-helper-clearfix ui-corner-all']
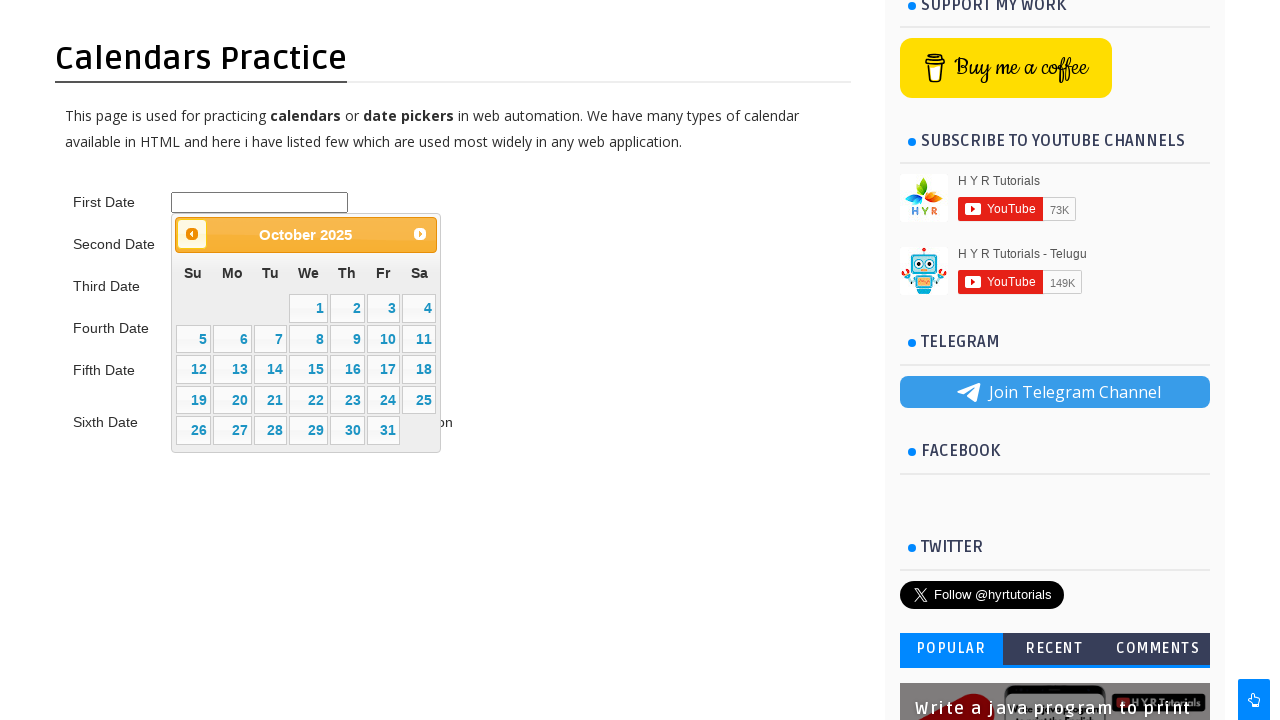

Selected October 30 from the calendar at (347, 431) on .ui-state-default >> nth=29
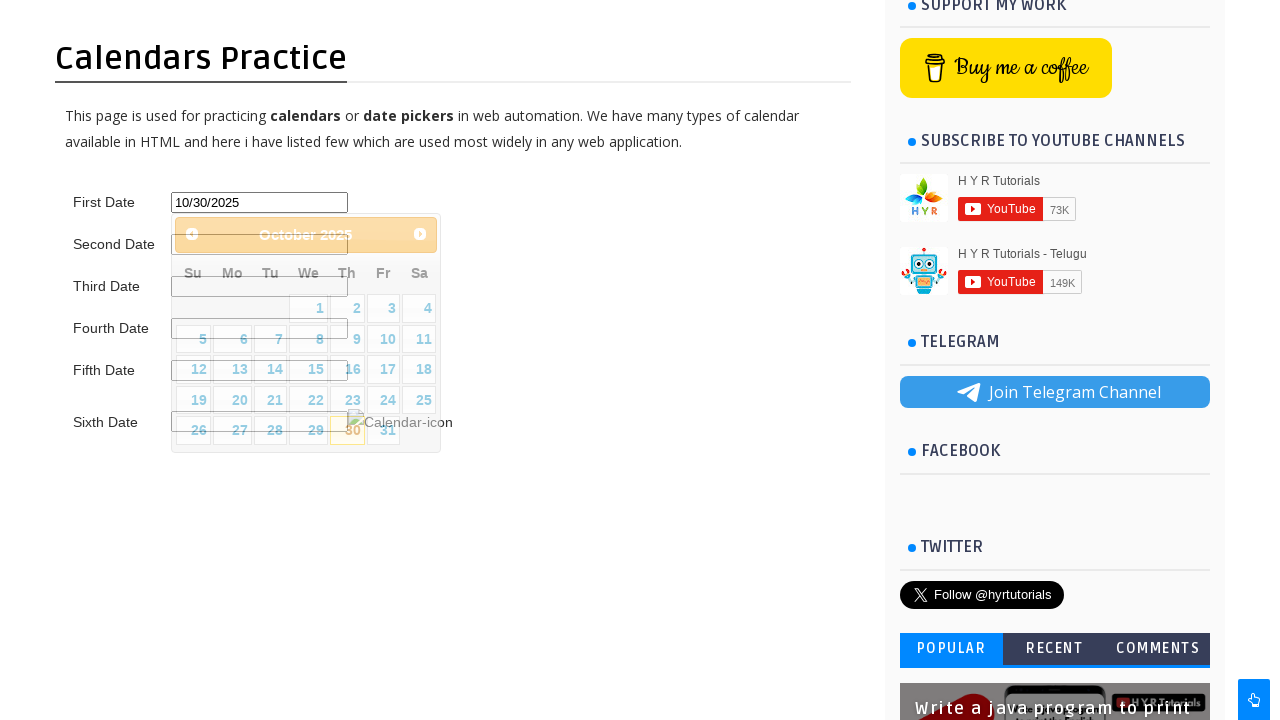

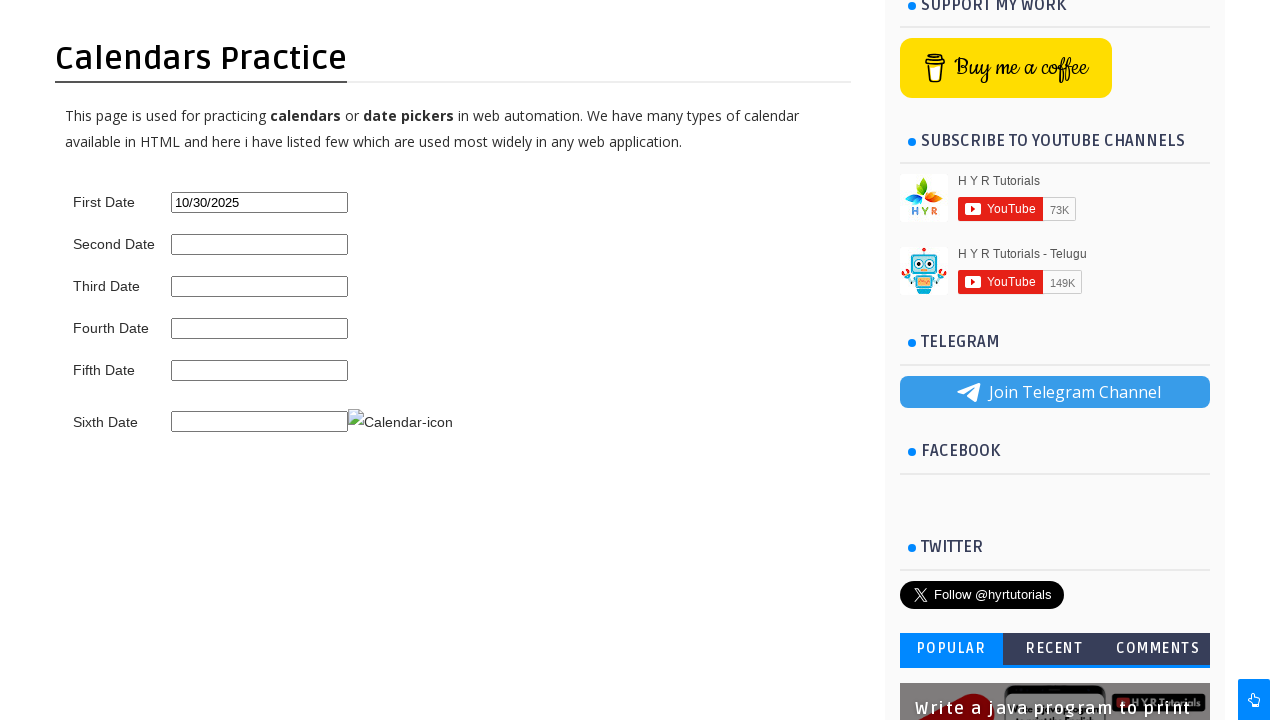